Tests the search functionality on Playwright documentation by navigating to docs, opening search, searching for "locators", and verifying navigation to the locators documentation page

Starting URL: https://playwright.dev

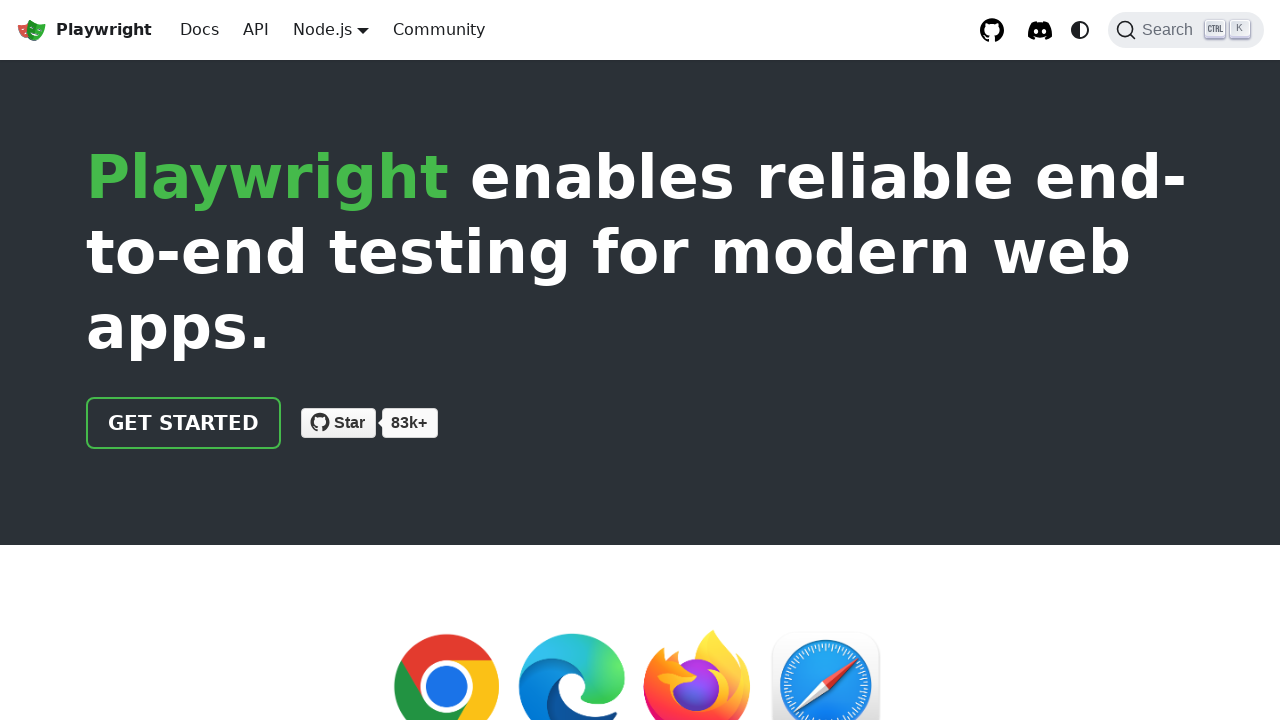

Waited for page to fully load (networkidle)
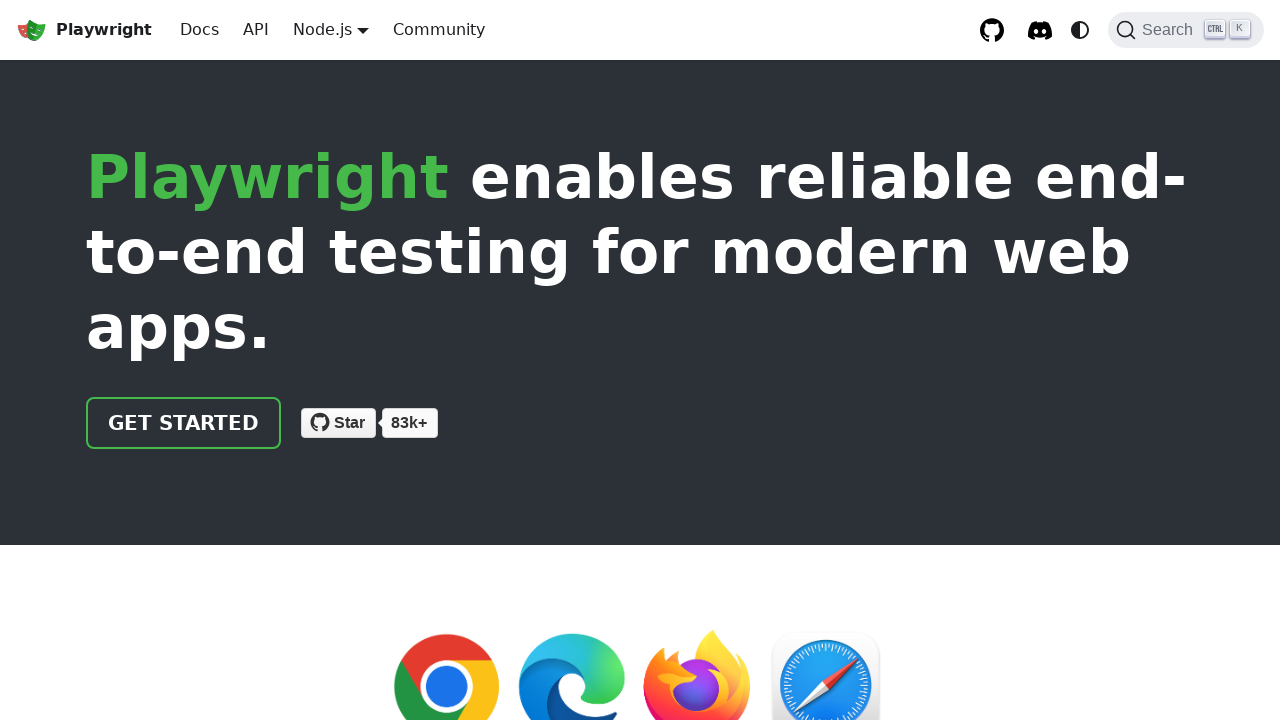

Clicked on 'Get started' button at (184, 423) on internal:text="Get started"i
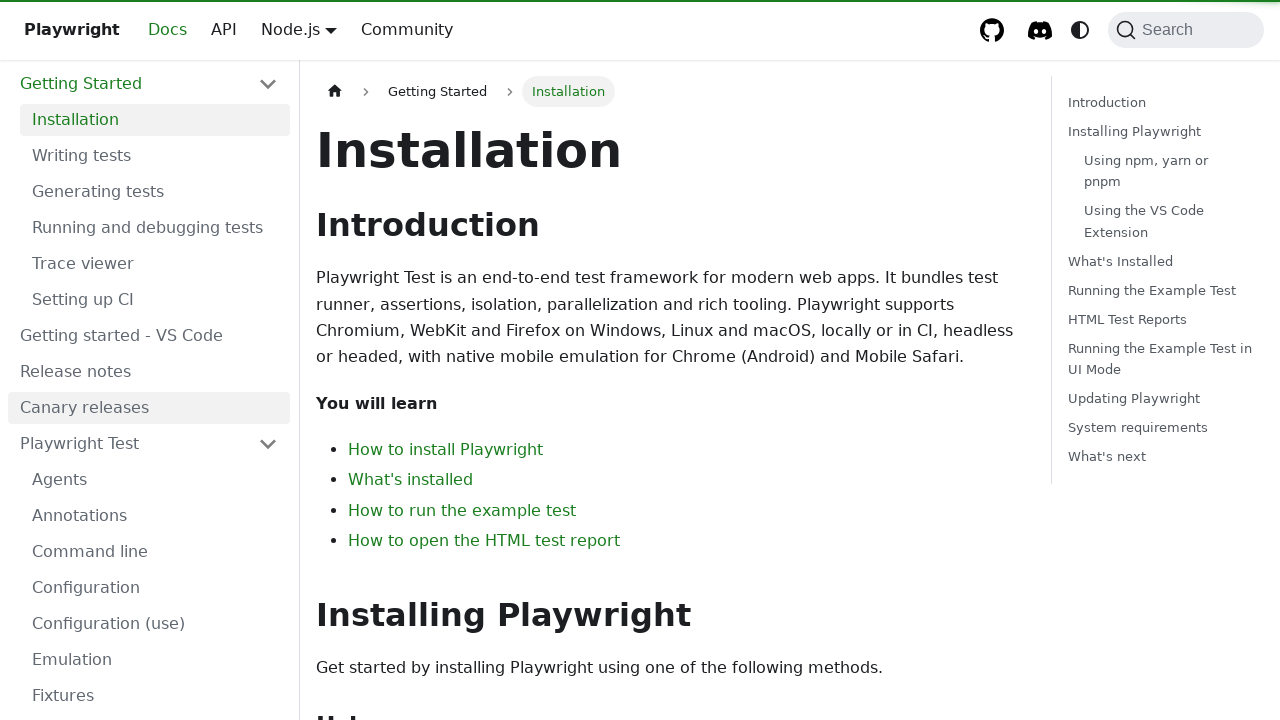

Opened search dialog at (1186, 30) on internal:label="Search"i
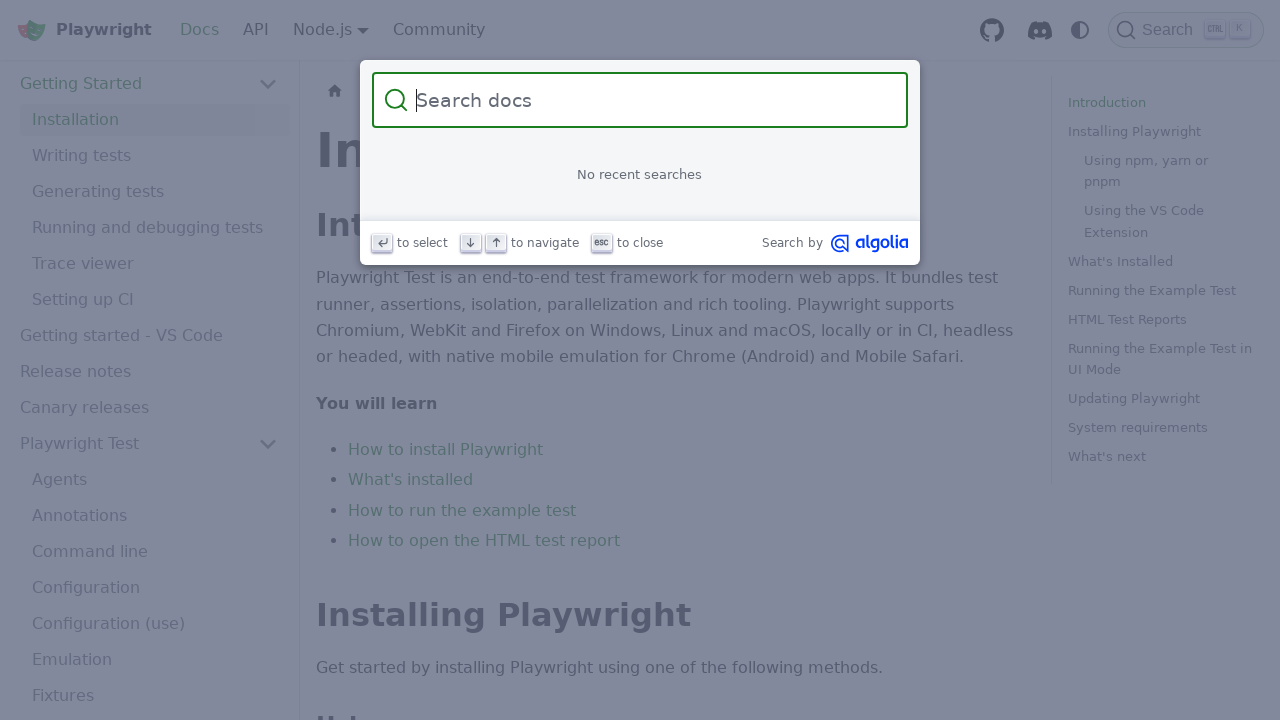

Entered 'locators' in search field on internal:attr=[placeholder="Search docs"i]
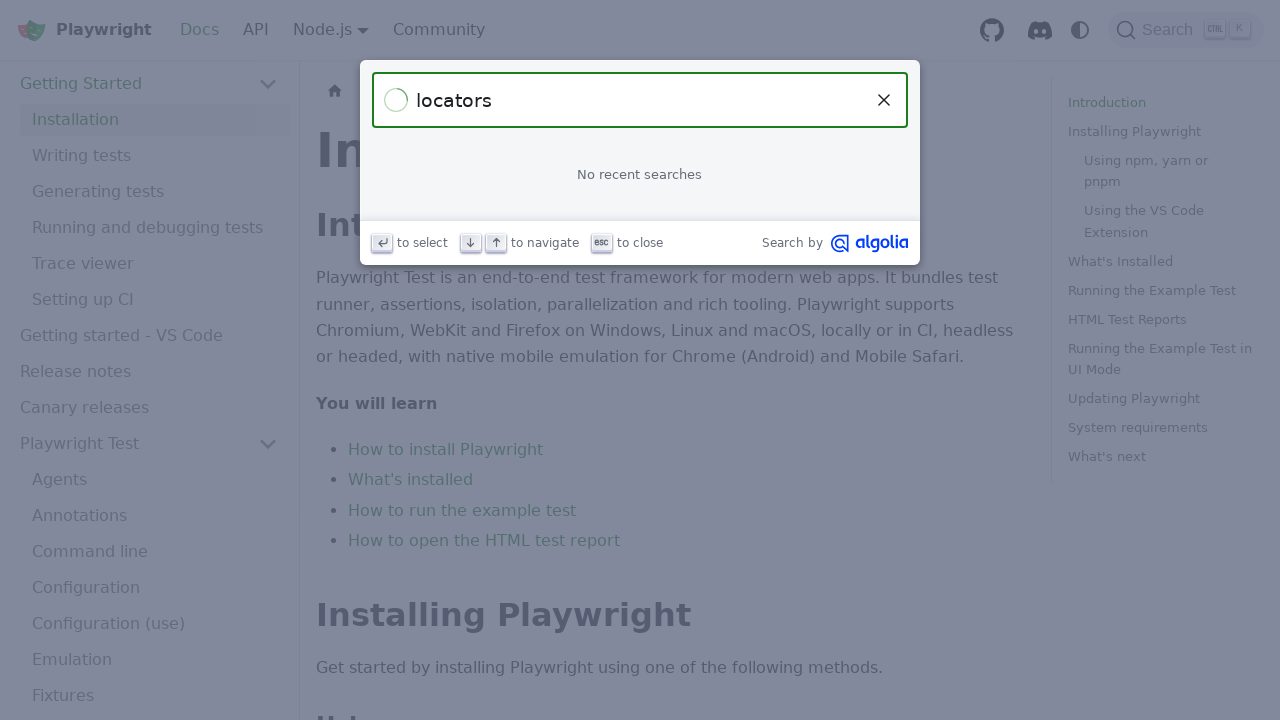

Pressed Enter to submit search
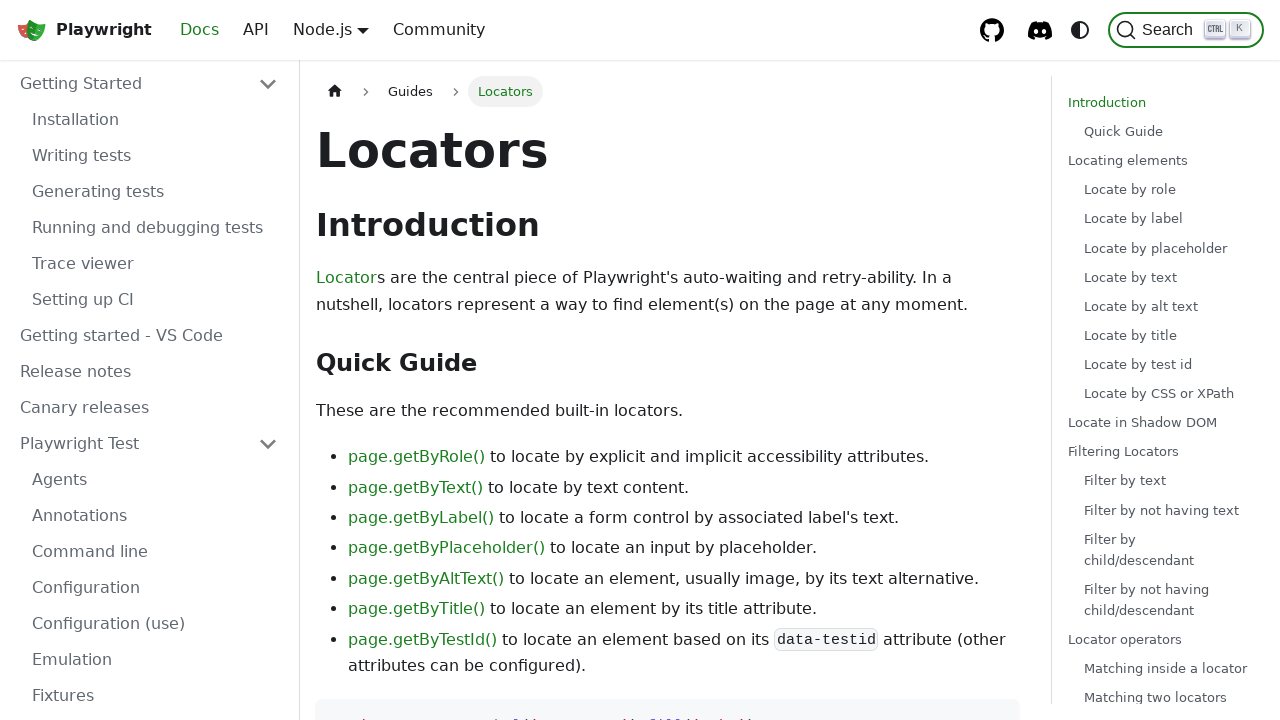

Verified navigation to locators documentation page
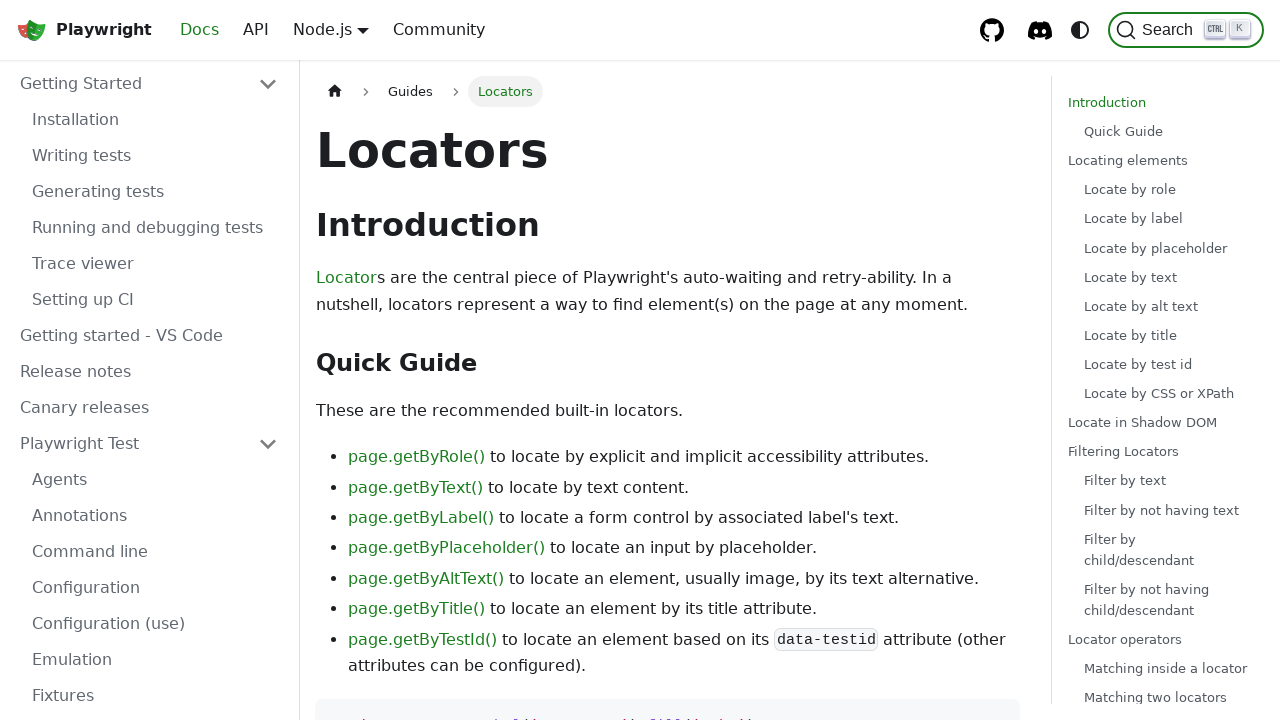

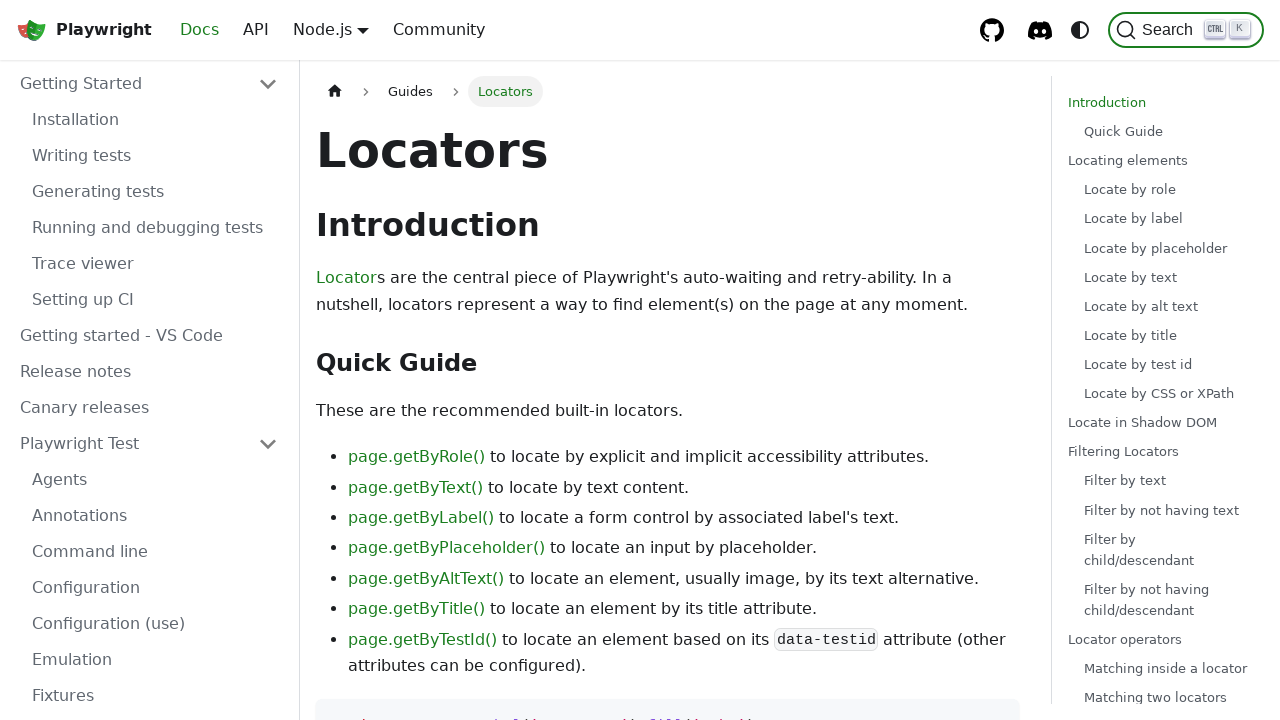